Tests JavaScript prompt alert functionality by clicking a button to trigger a prompt, entering text, accepting the alert, and verifying the entered text is displayed on the page

Starting URL: http://practice.cydeo.com/javascript_alerts

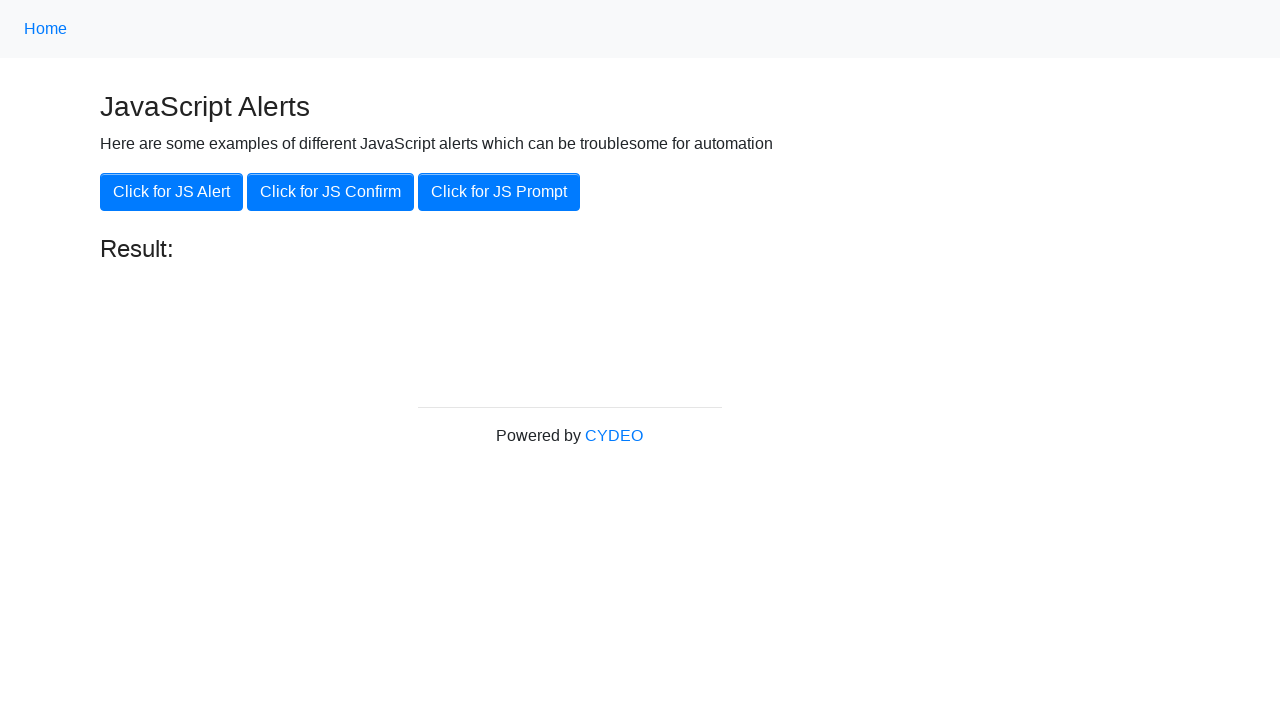

Clicked button to trigger JS prompt at (499, 192) on xpath=//button[@onclick='jsPrompt()']
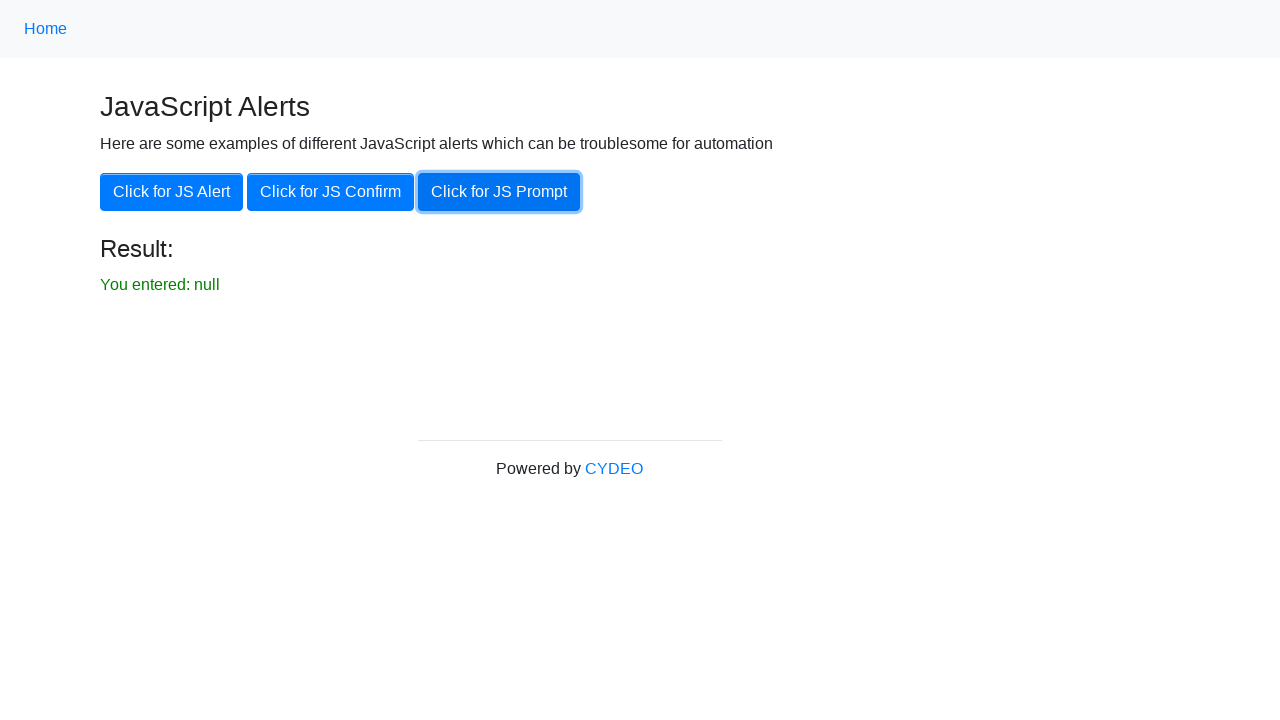

Set up dialog handler to accept prompt with 'hello'
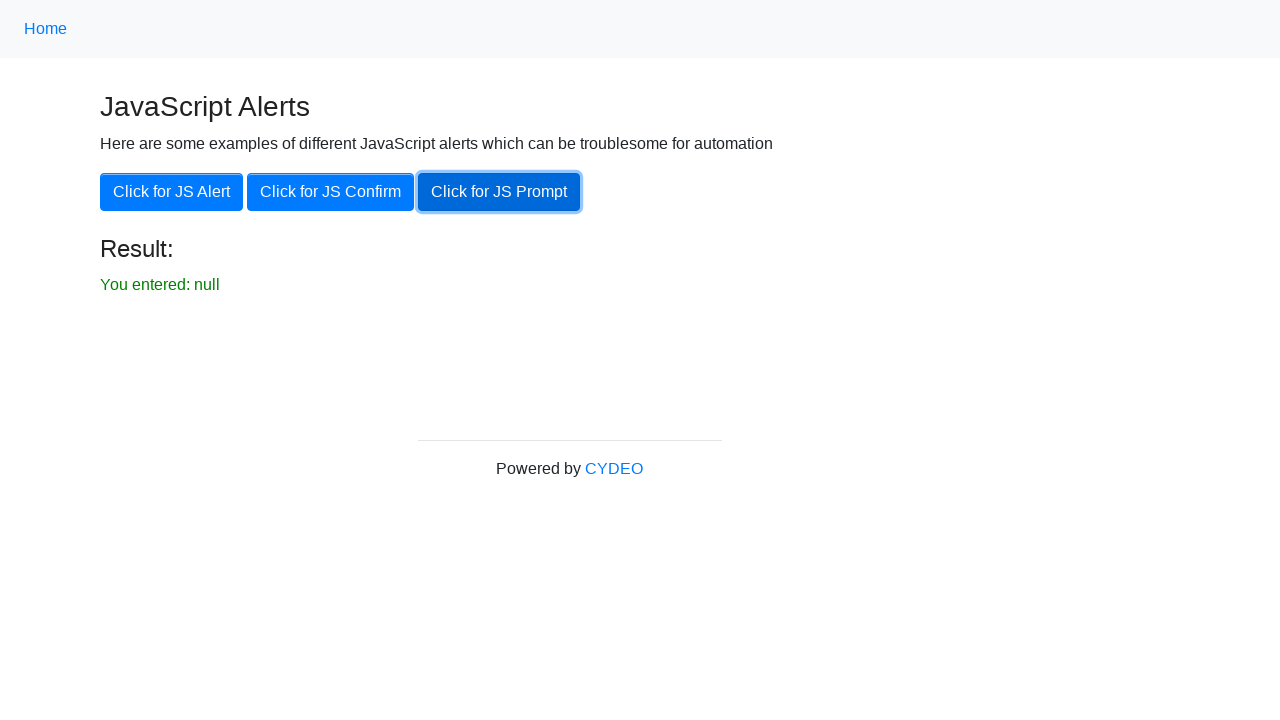

Clicked button to trigger JS prompt again at (499, 192) on xpath=//button[@onclick='jsPrompt()']
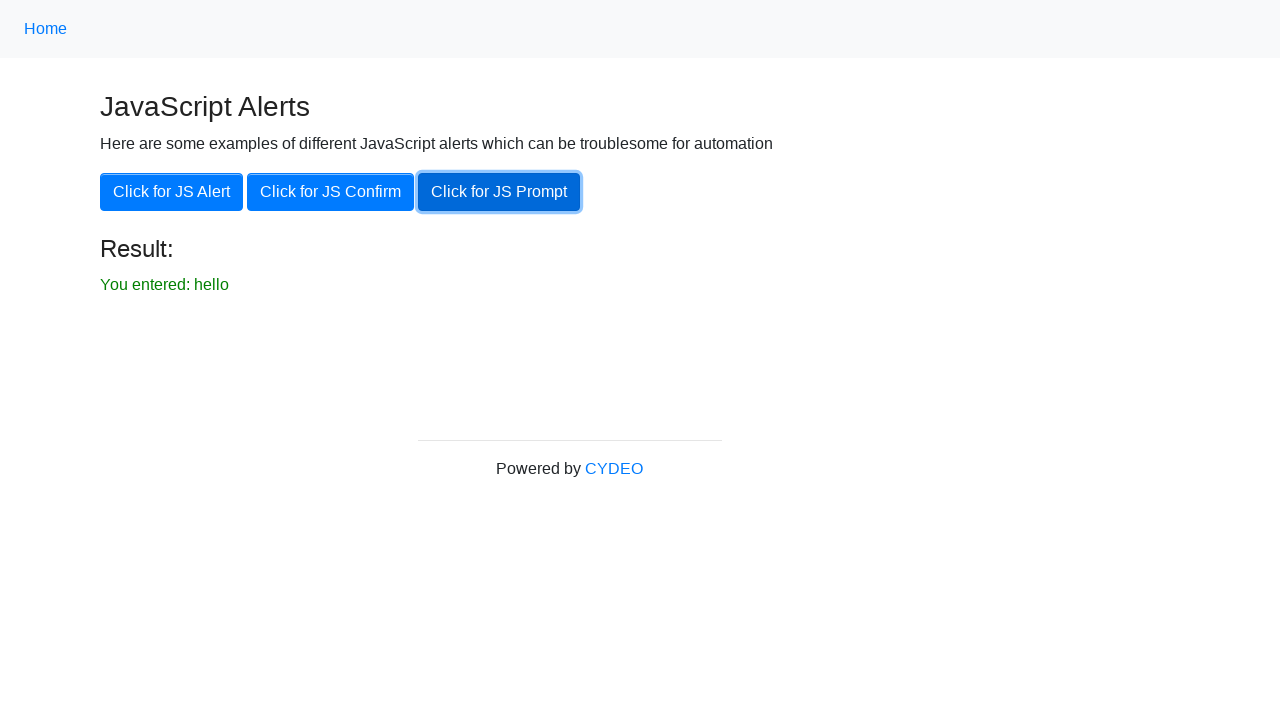

Located result element on page
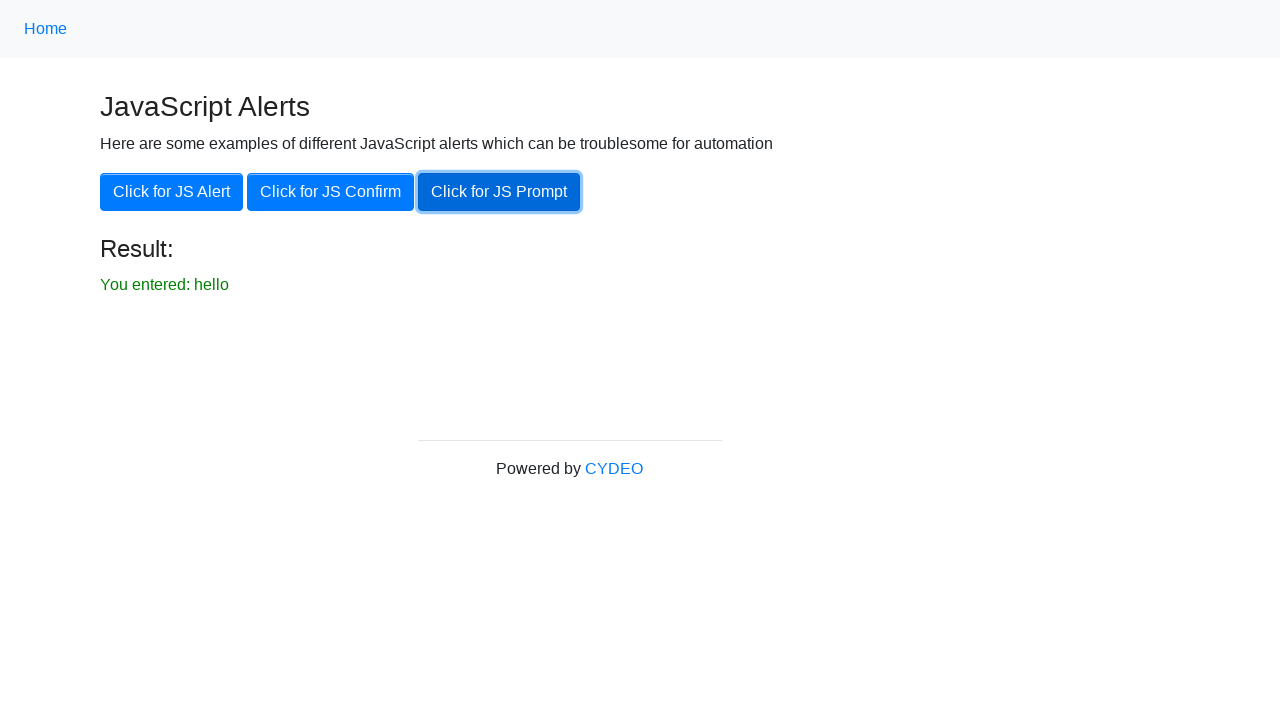

Result element became visible
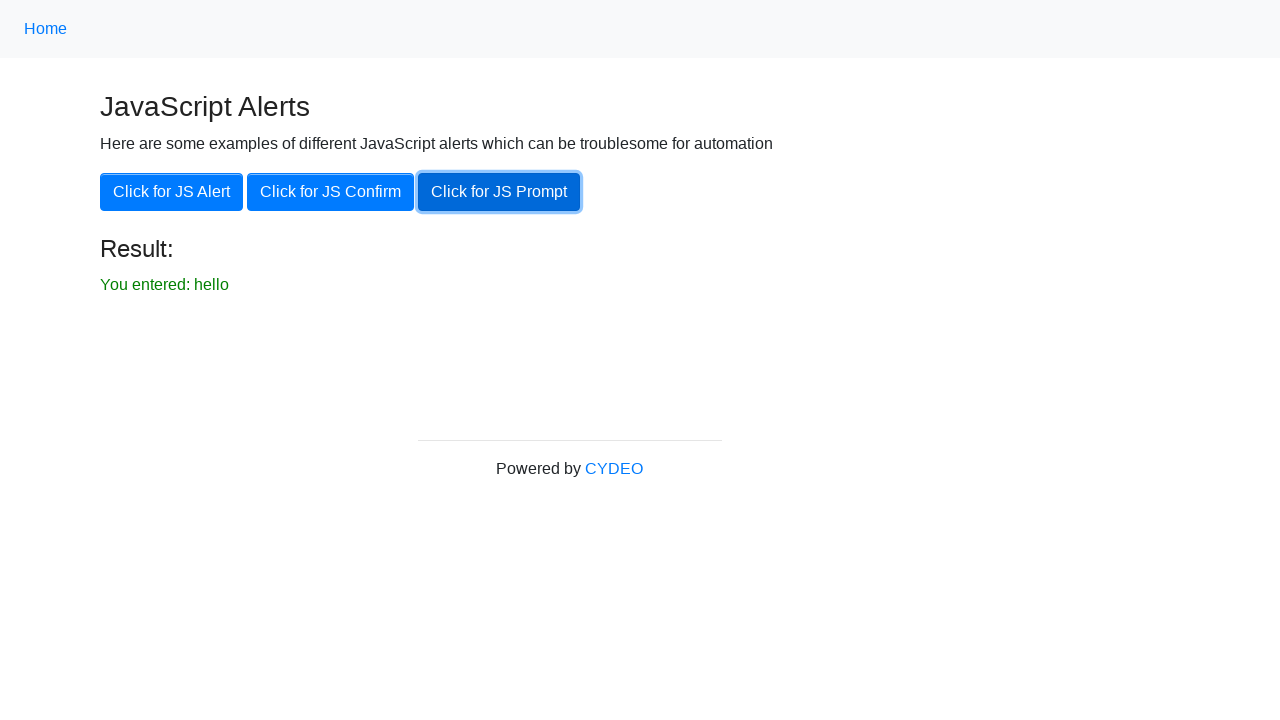

Verified result text displays 'You entered: hello'
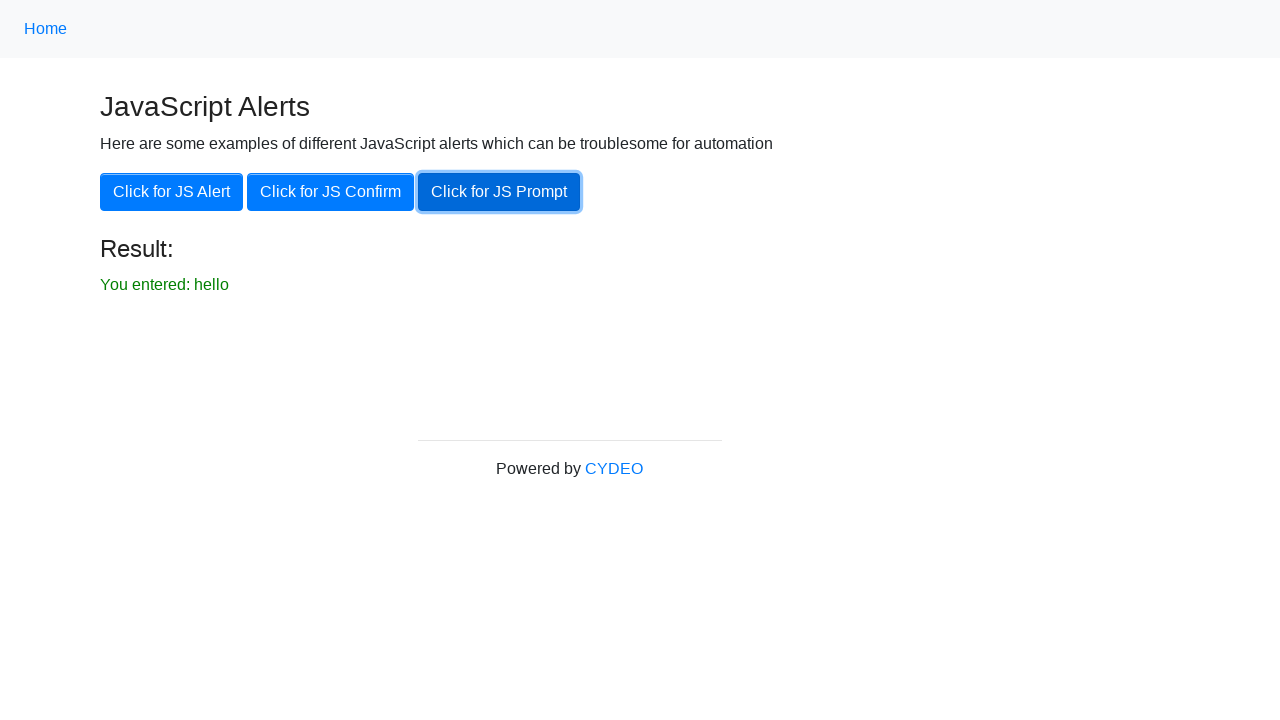

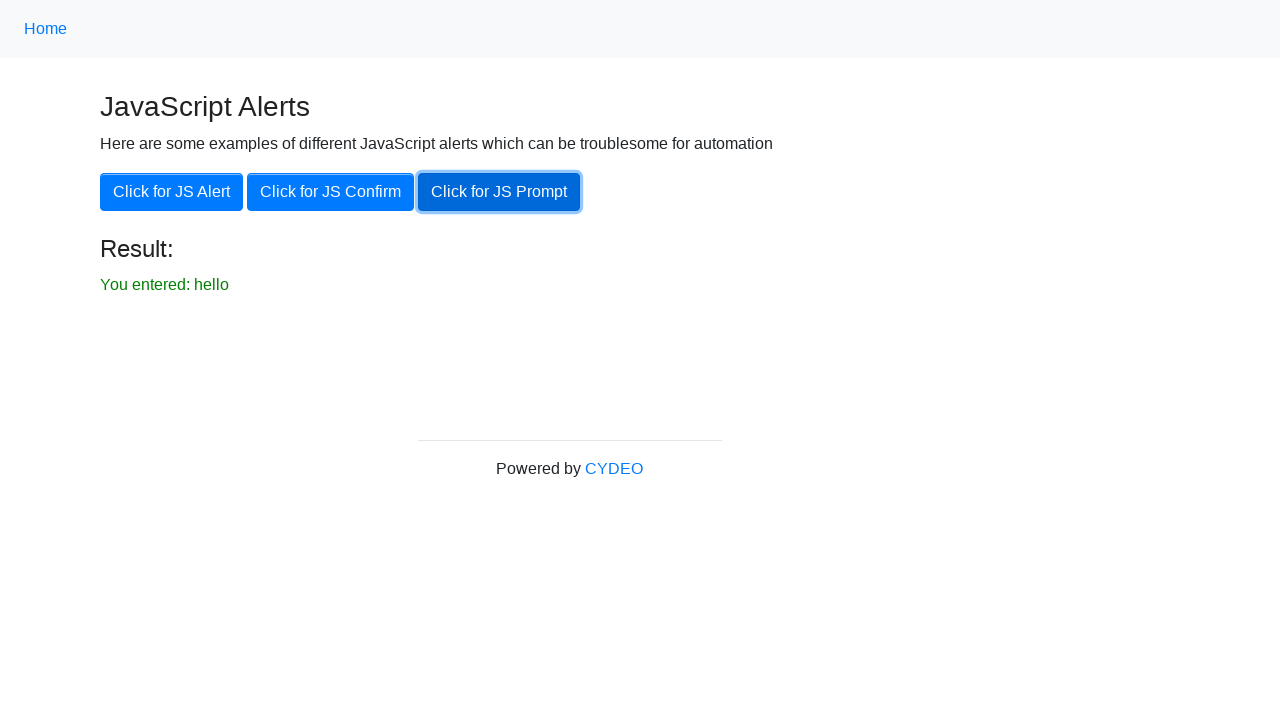